Tests the jQuery UI sortable demo by switching to the iframe and performing drag-and-drop actions to reverse the order of list items from 1-7 to 7-1.

Starting URL: https://jqueryui.com/sortable/

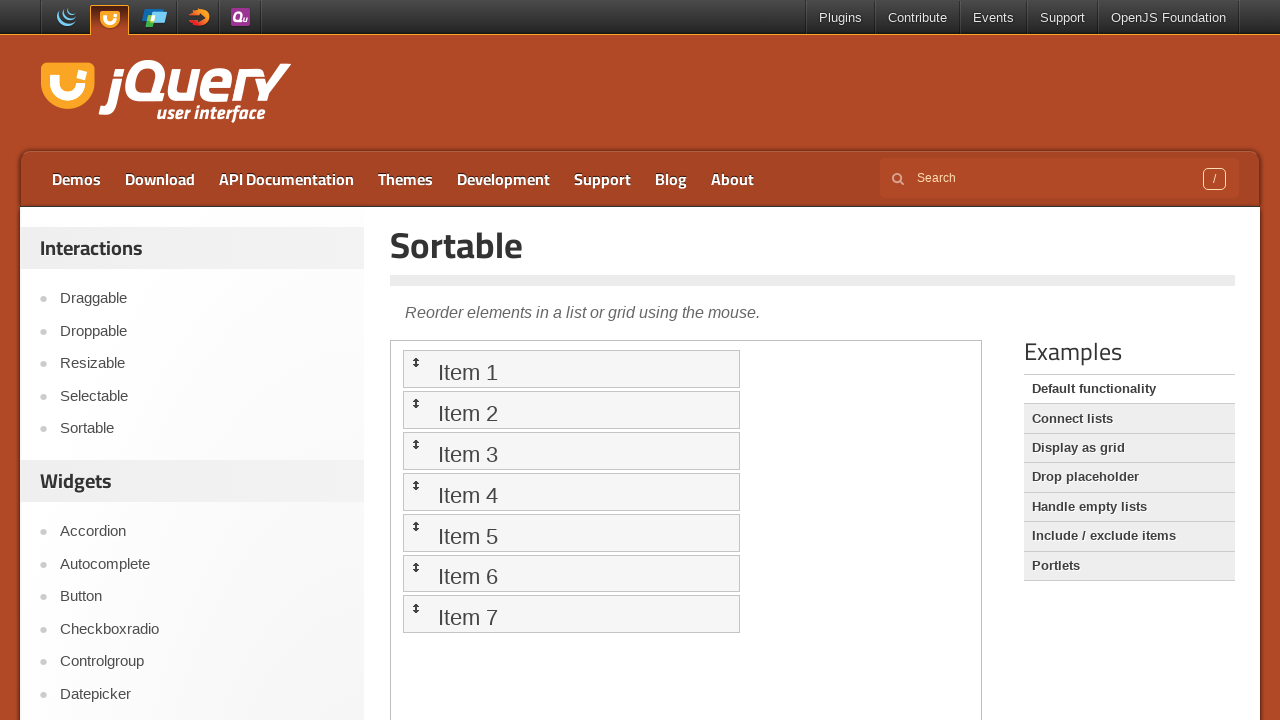

Located demo iframe
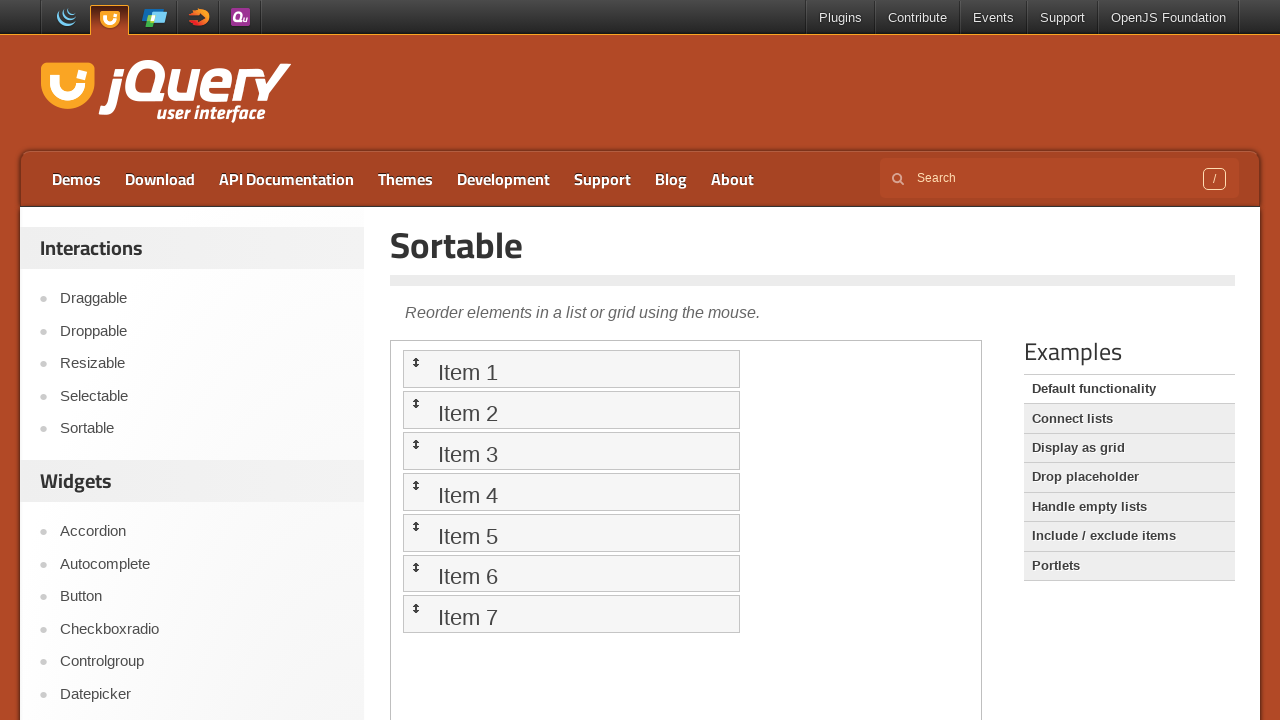

Located sortable list container
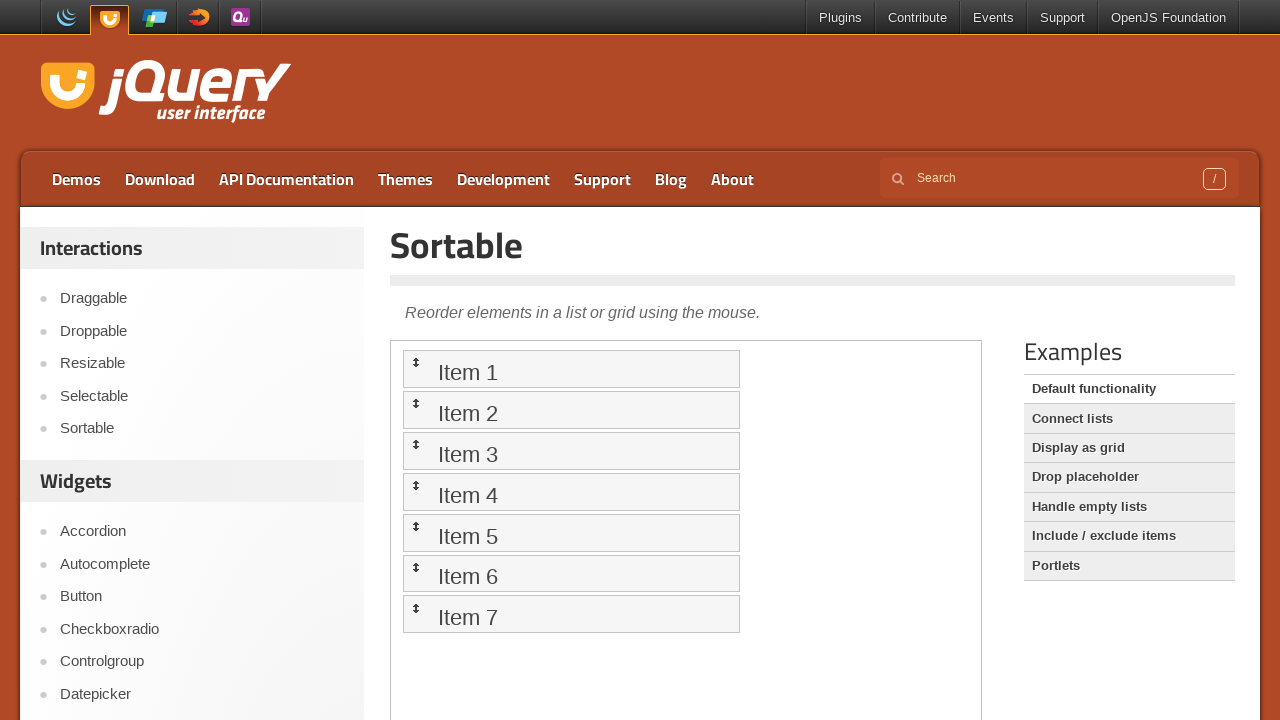

Waited for list items to be visible
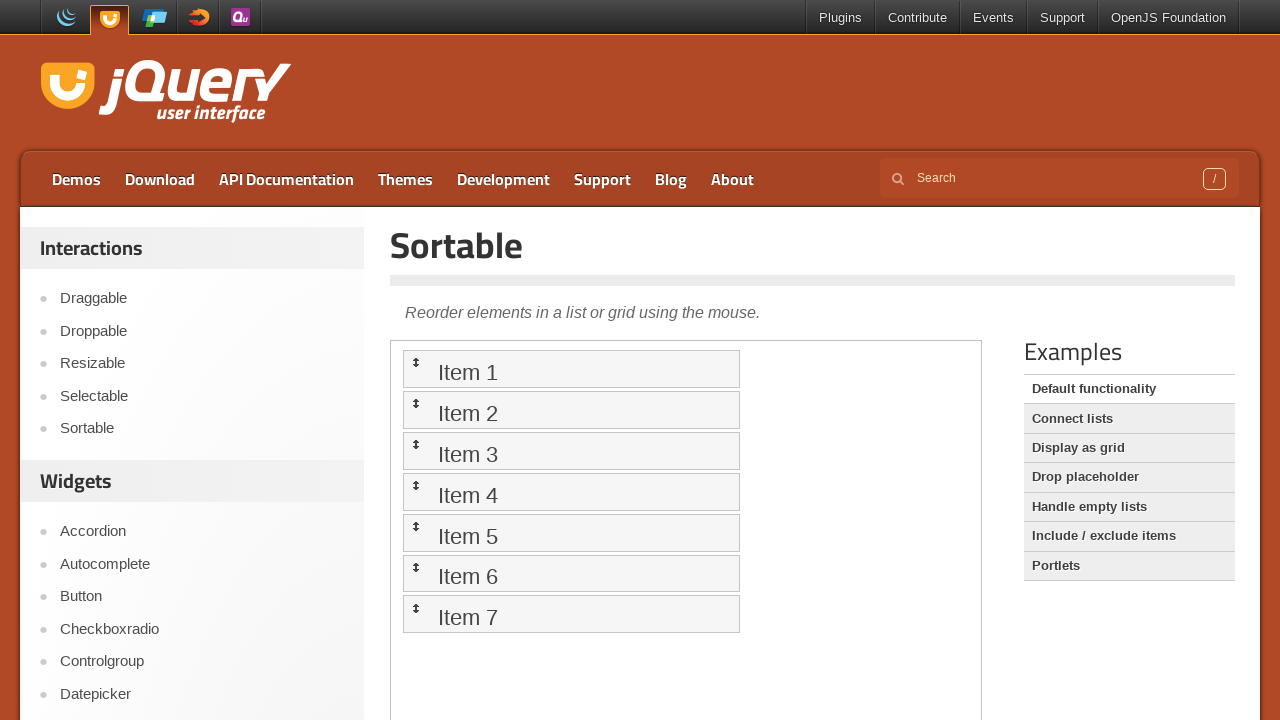

Dragged item 7 to the top at (571, 369)
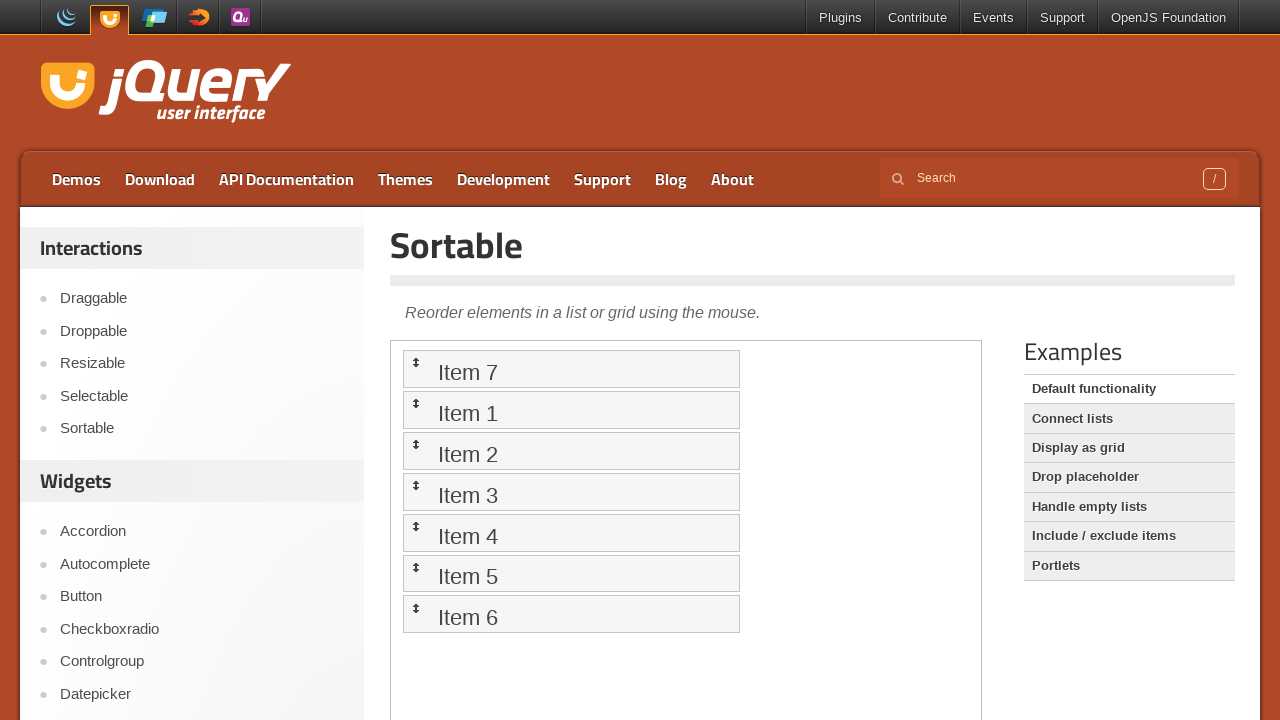

Dragged item 6 to the top at (571, 369)
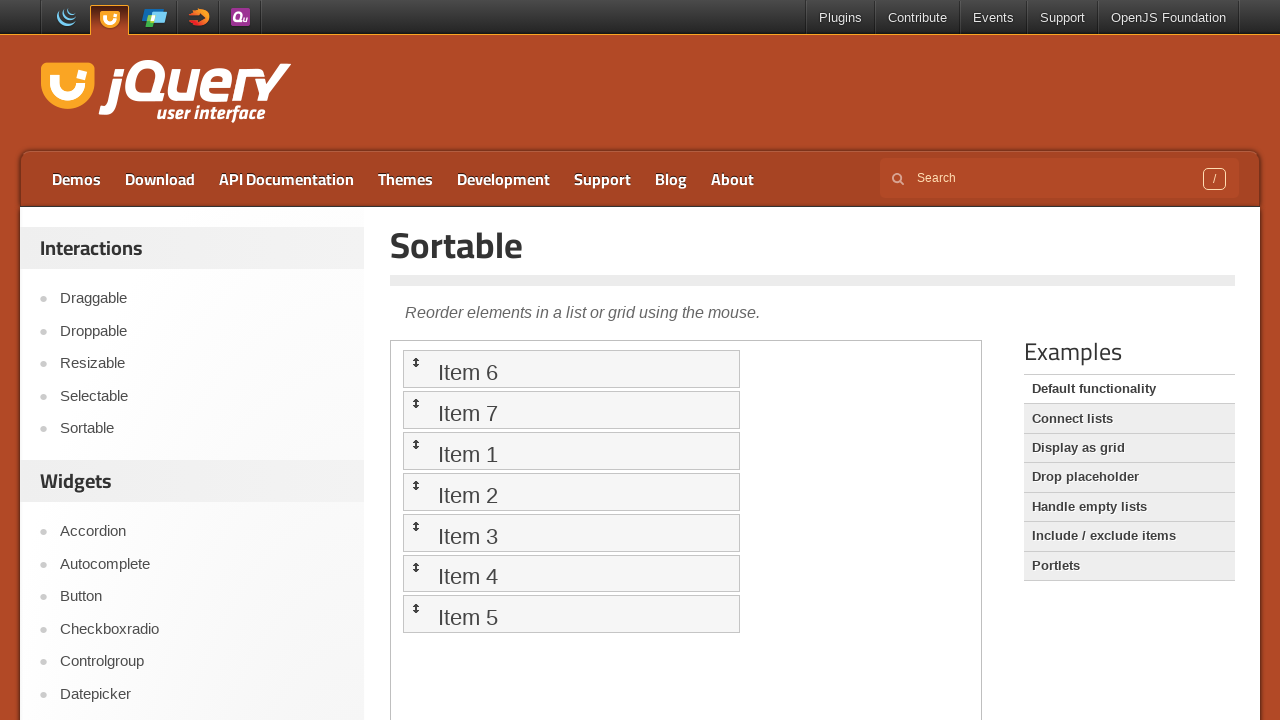

Dragged item 5 to the top at (571, 369)
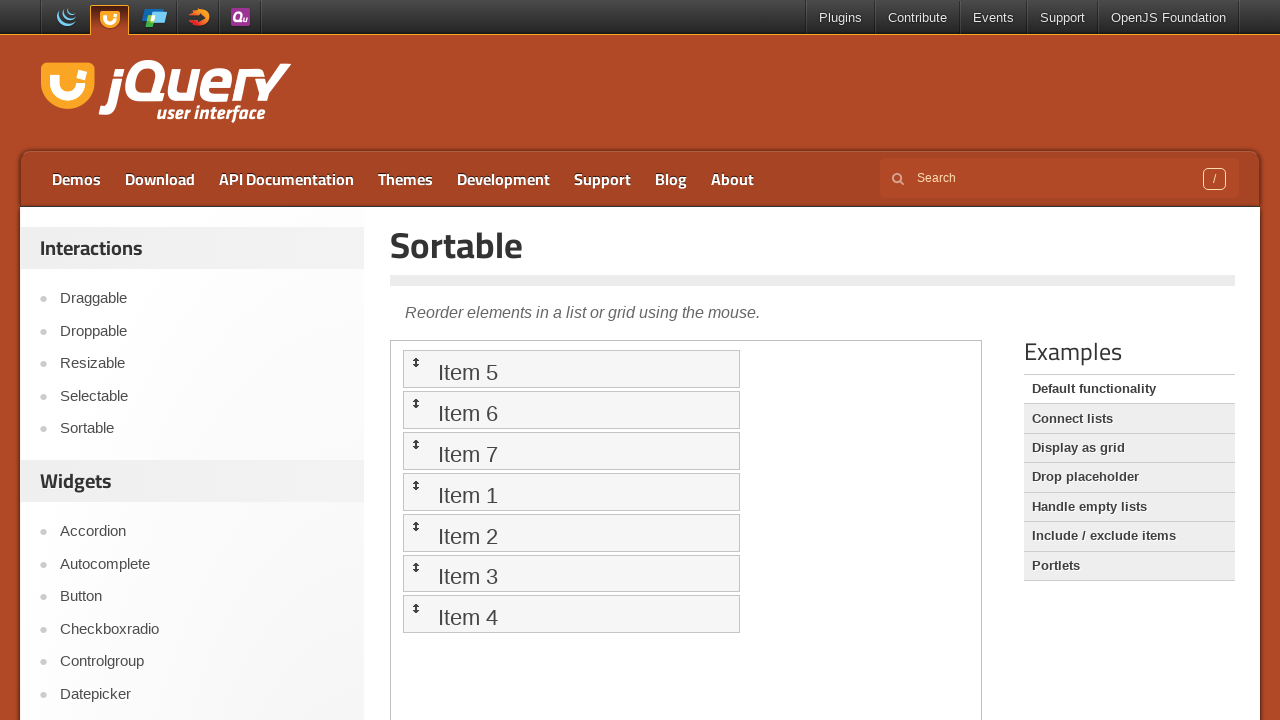

Dragged item 4 to the top at (571, 369)
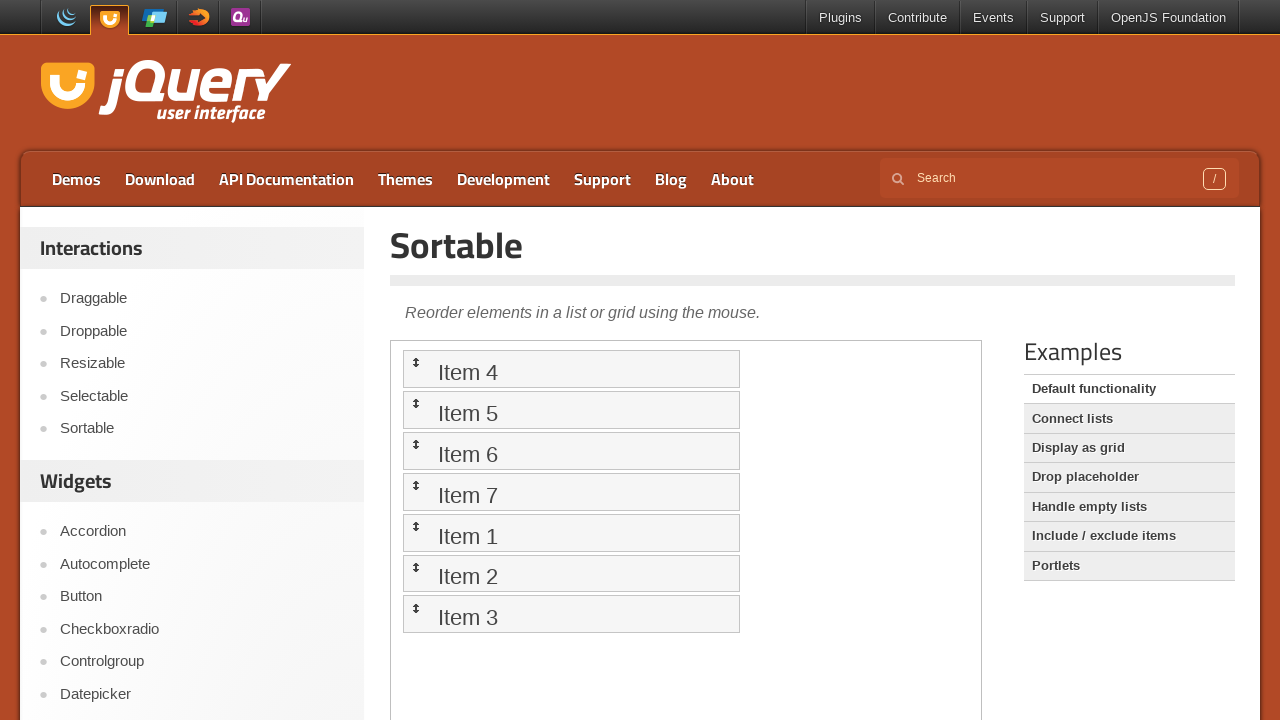

Dragged item 3 to the top at (571, 369)
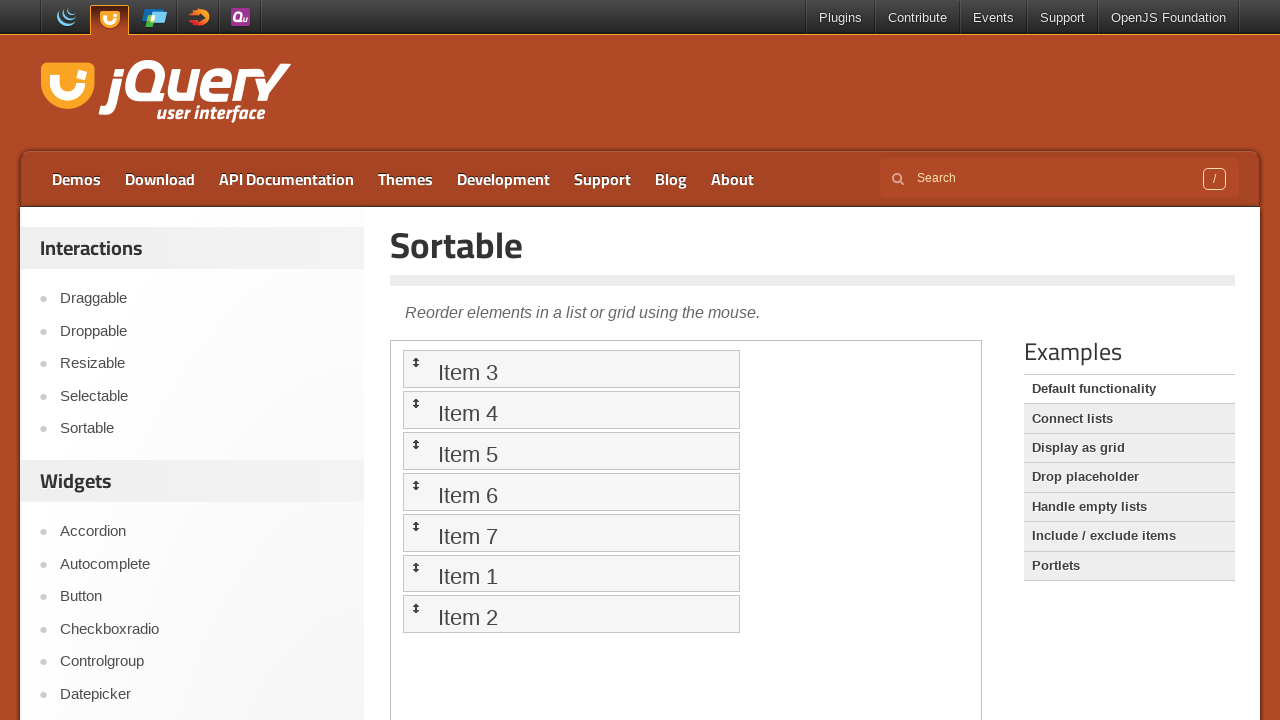

Dragged item 2 to the top at (571, 369)
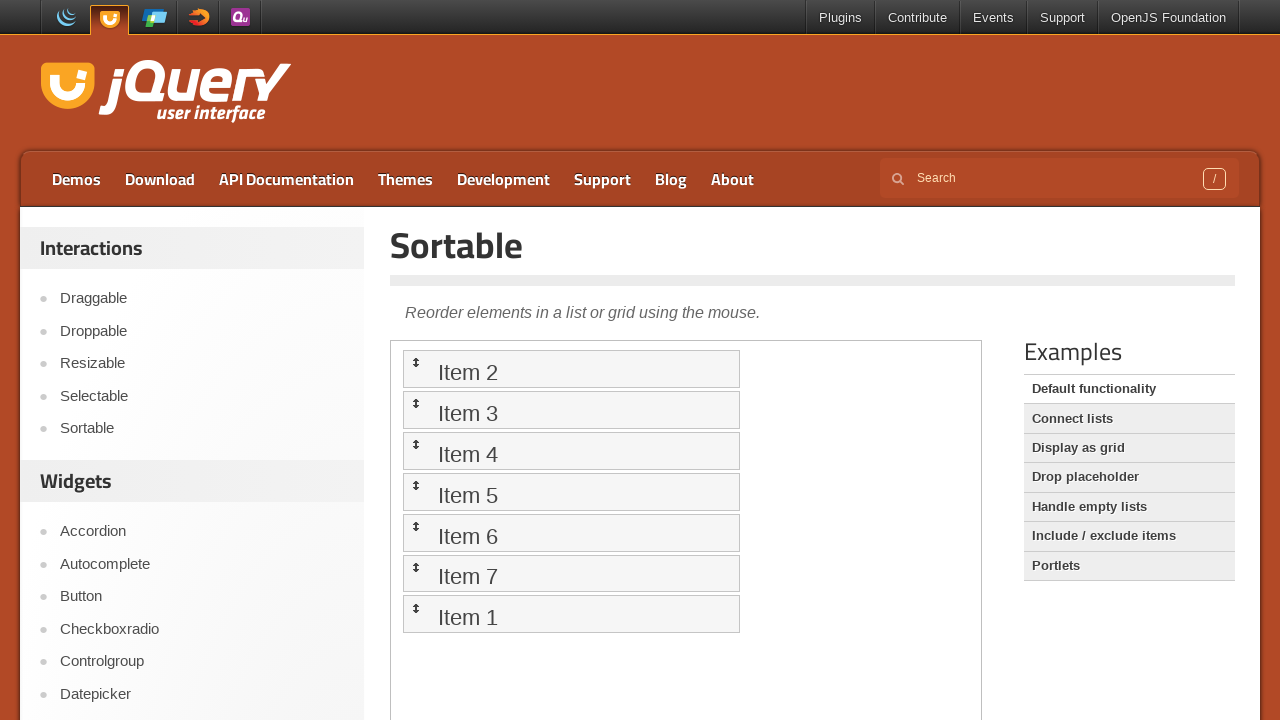

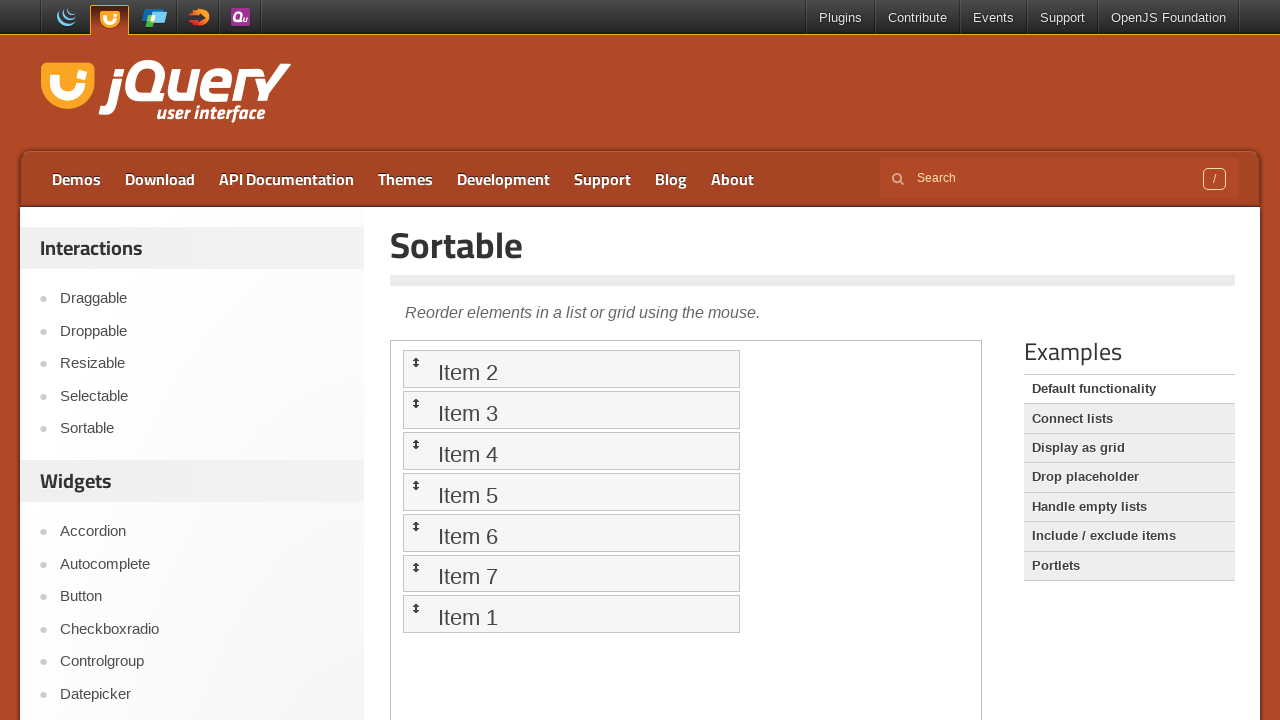